Tests browser window management by getting and setting window position and size, then maximizing the window.

Starting URL: https://www.krafttechnologie.com/tr/index

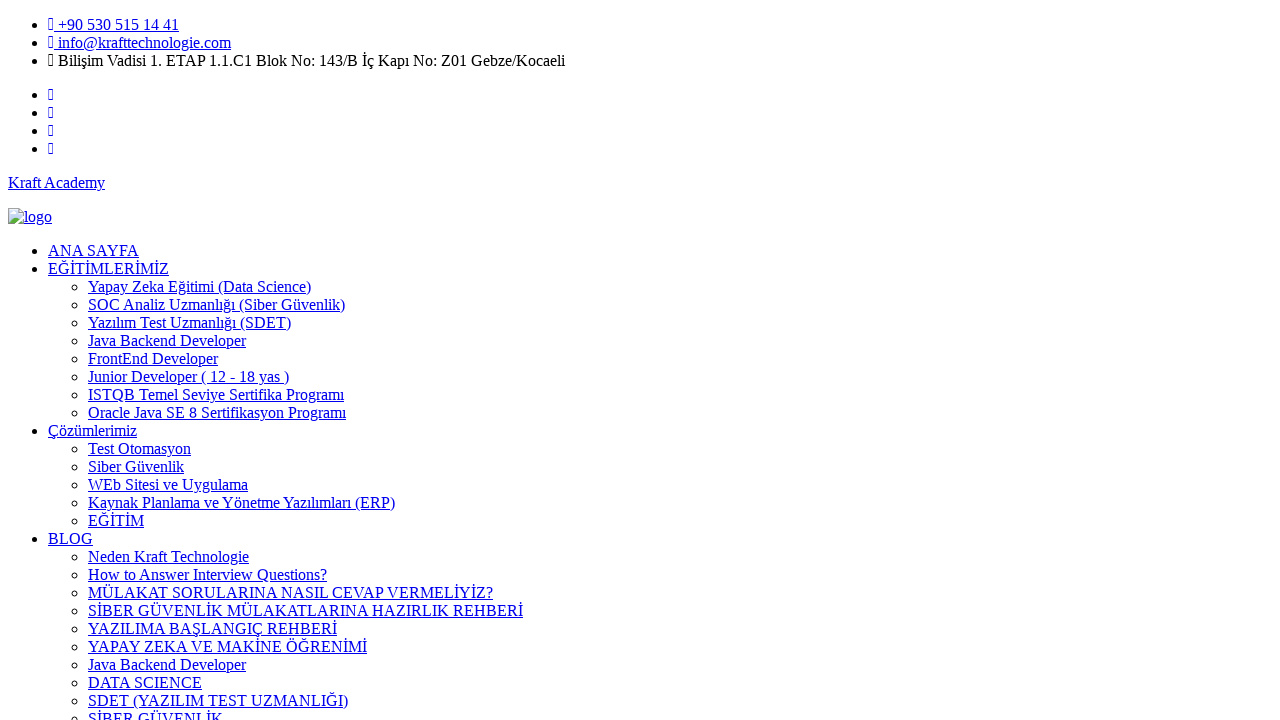

Retrieved initial viewport size
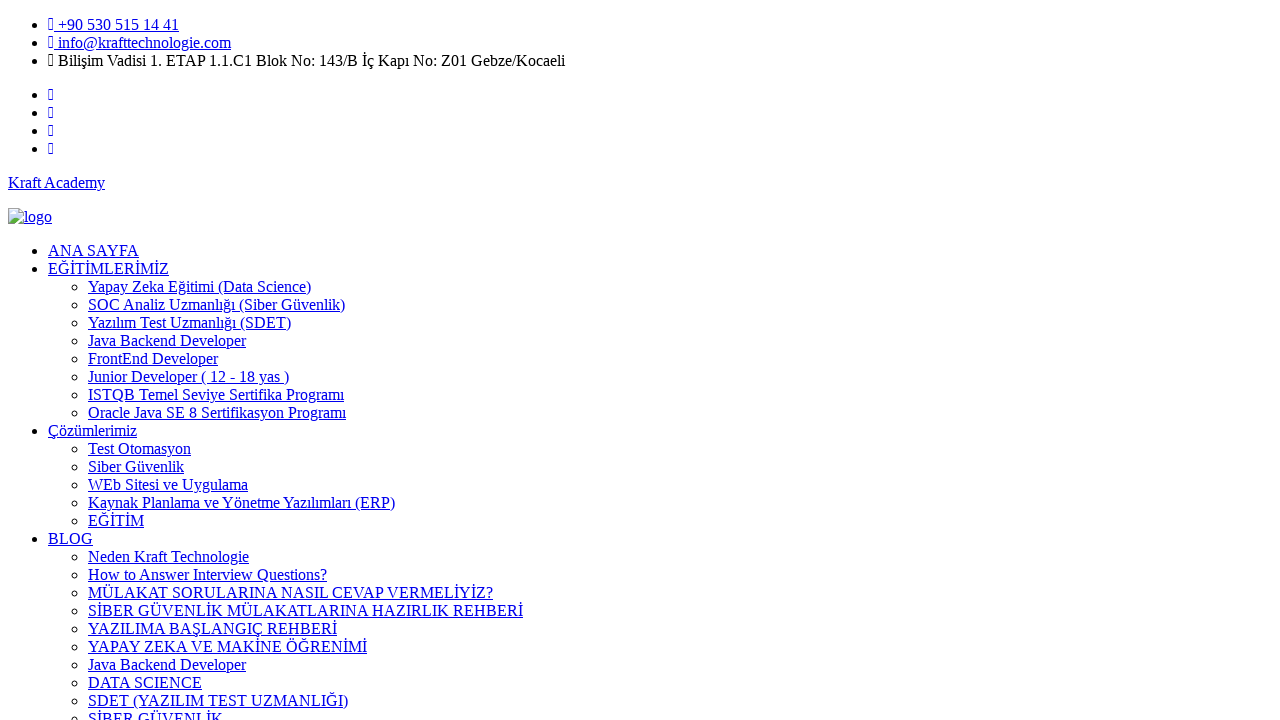

Set viewport size to 1250x799
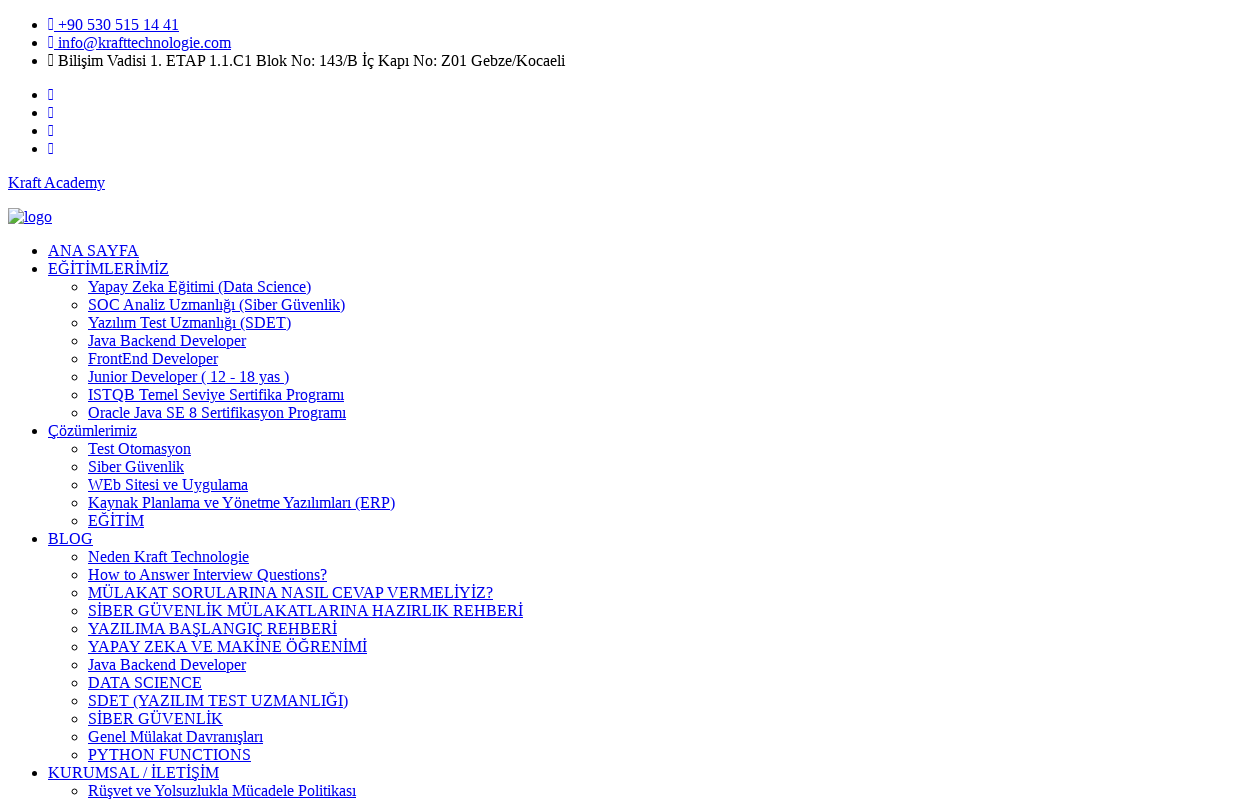

Retrieved updated viewport size
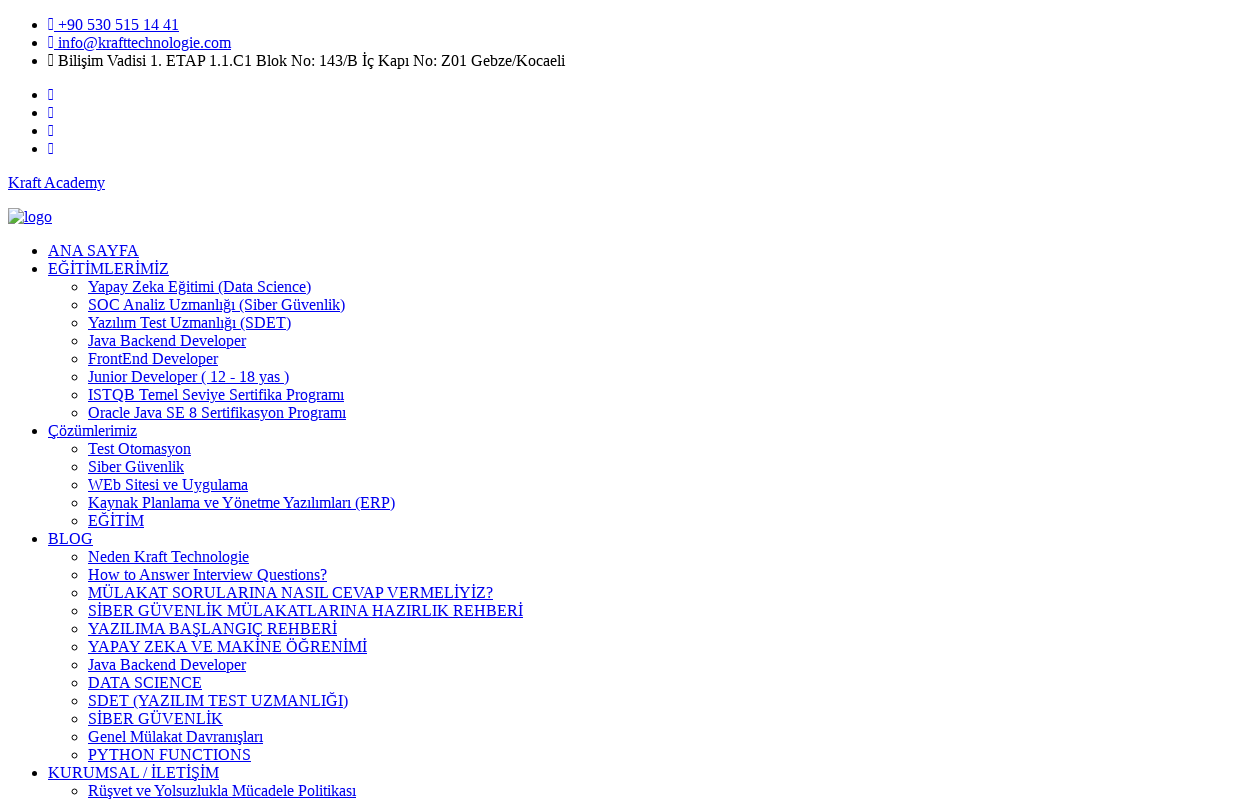

Maximized window by setting viewport to 1920x1080
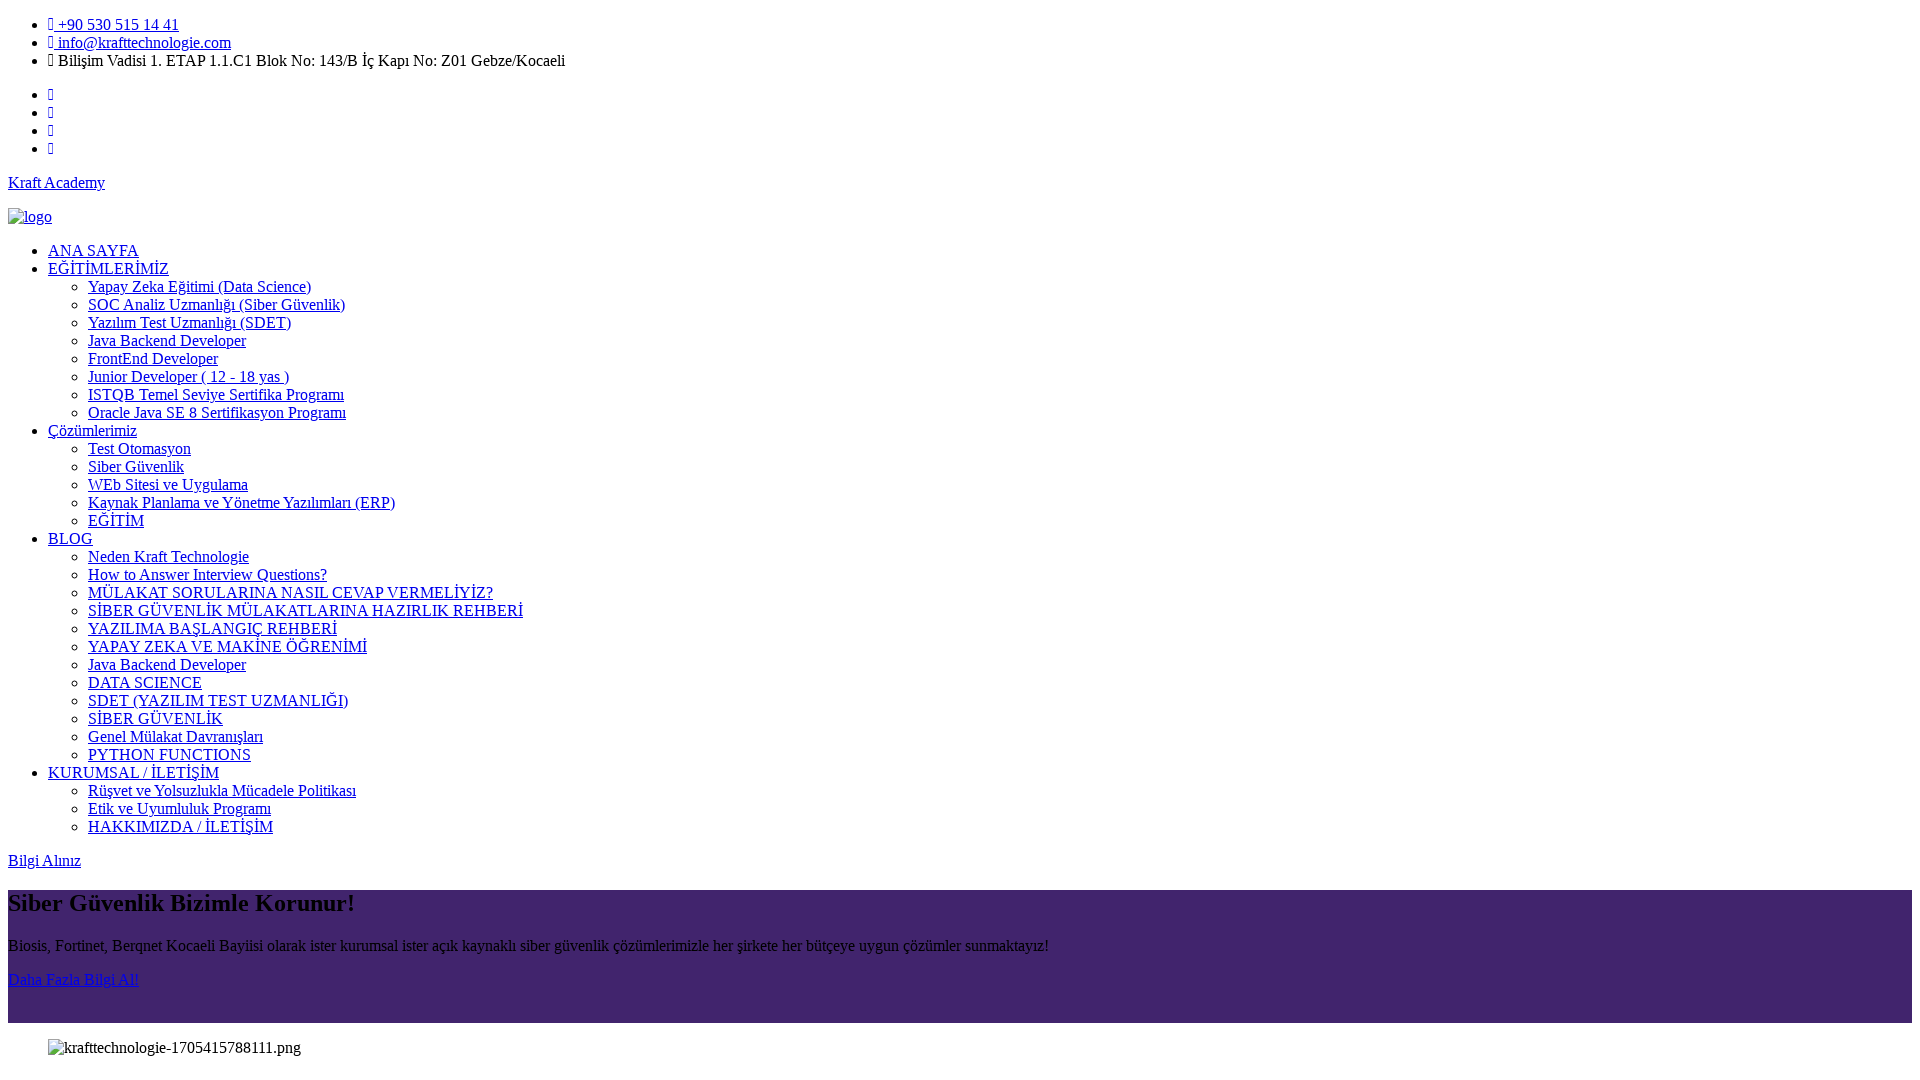

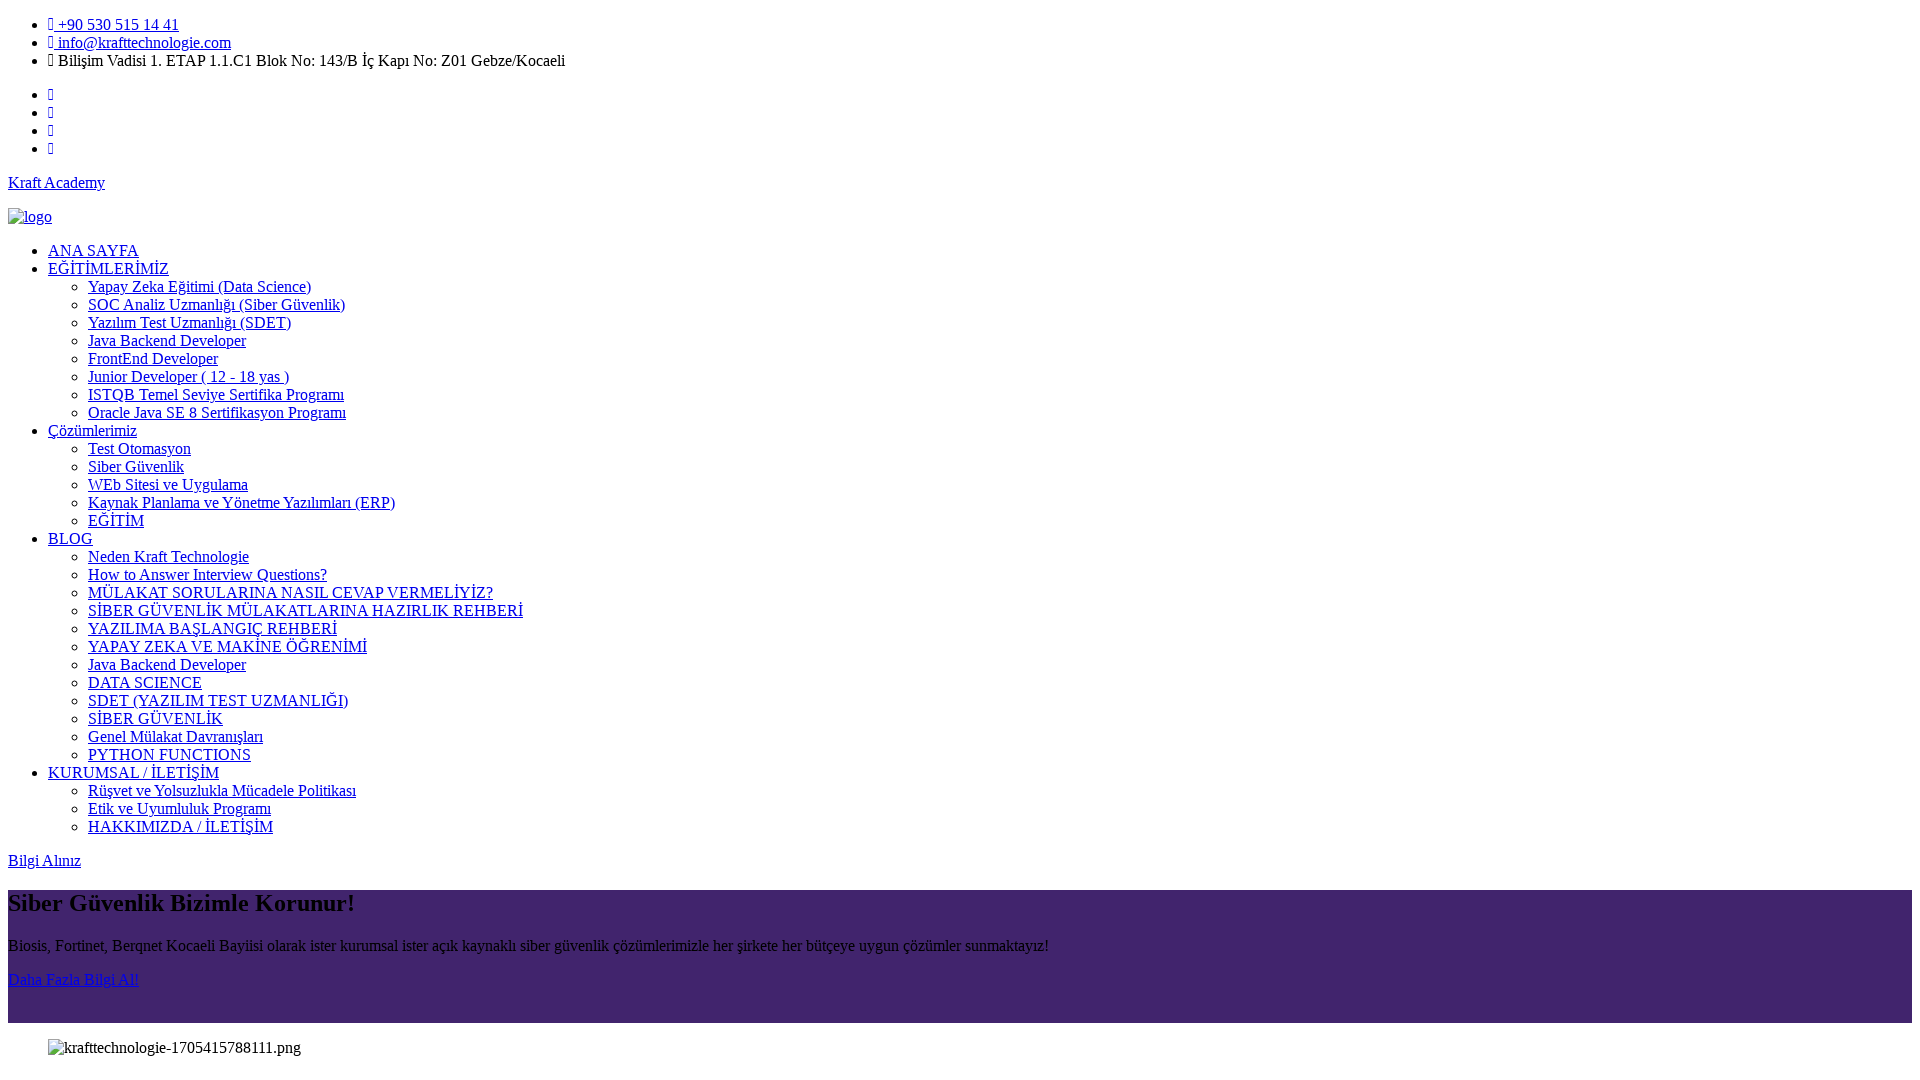